Randomly selects and adds 1 monitor to the cart

Starting URL: https://www.demoblaze.com

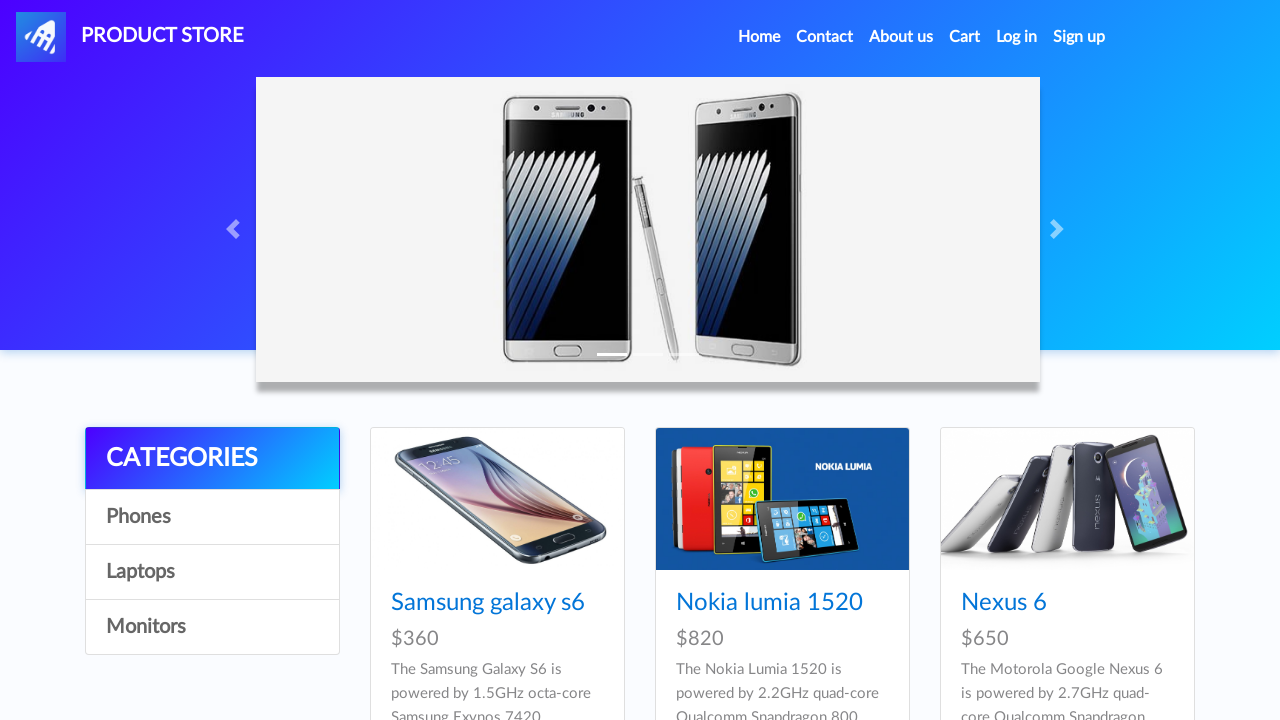

Clicked on Monitors category at (212, 627) on #itemc >> nth=2
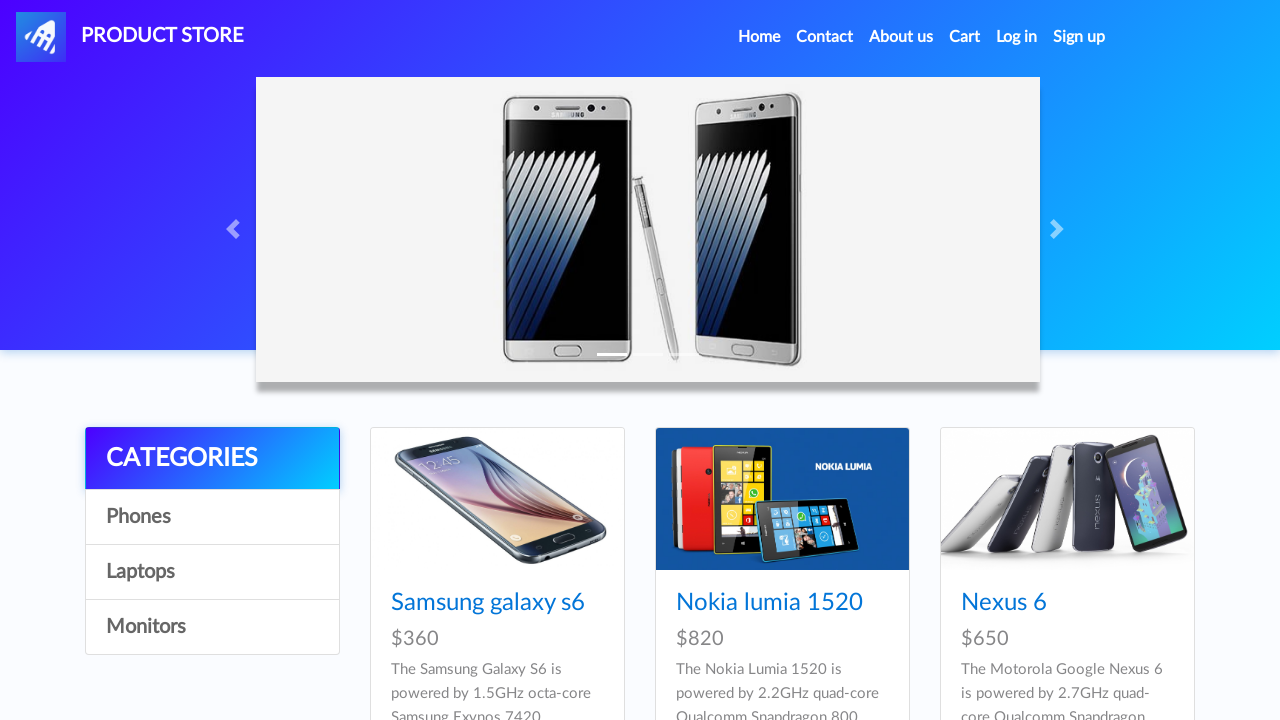

Waited 2000ms for Monitors category to load
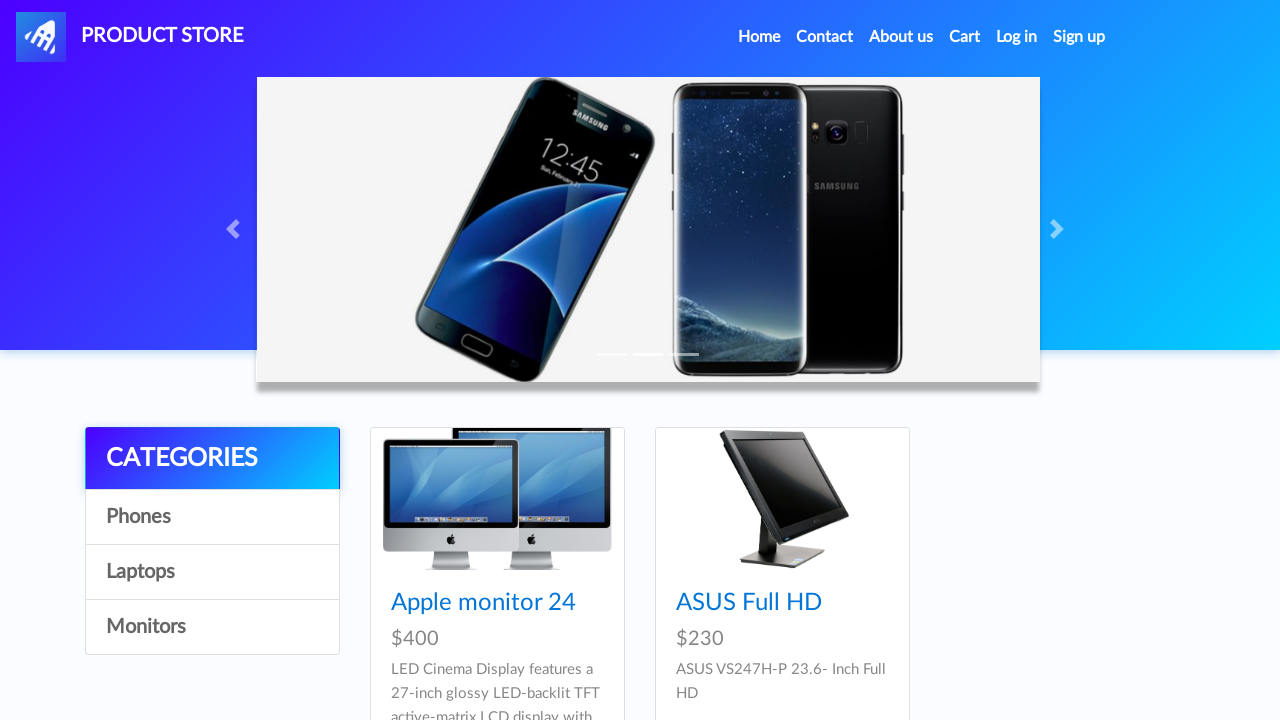

Randomly selected monitor URL: https://www.demoblaze.com/prod.html?idp_=12
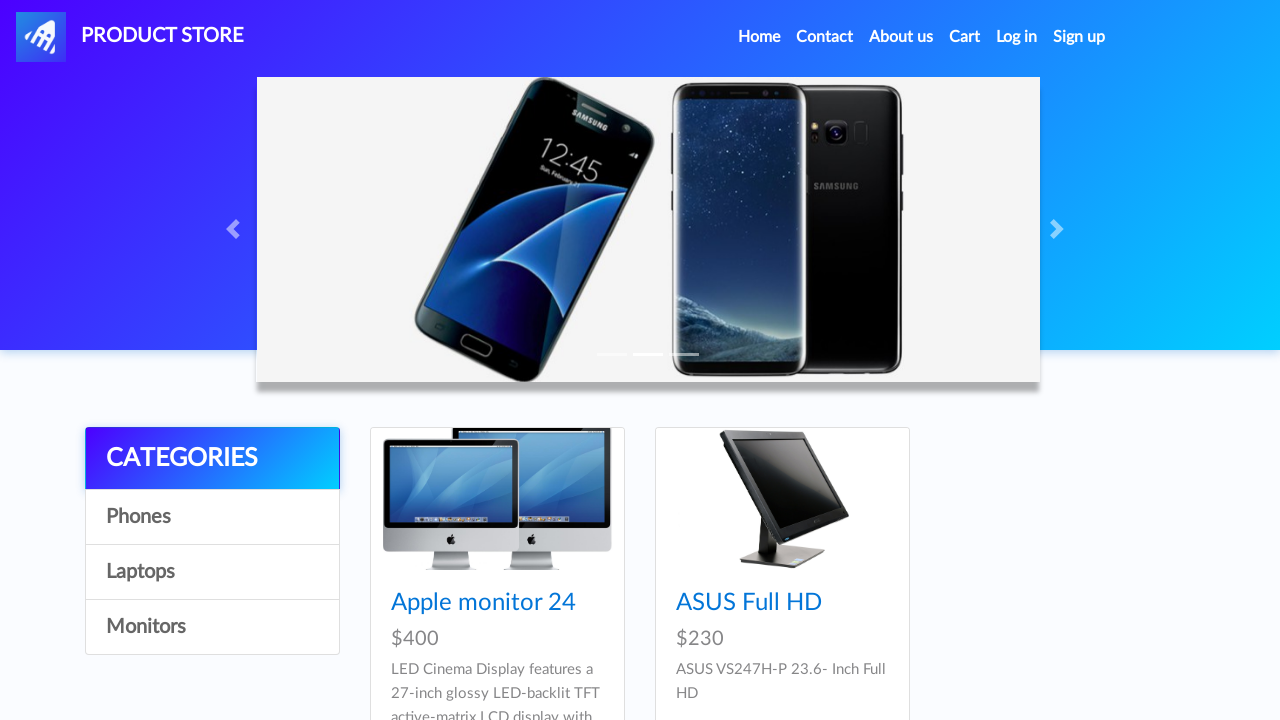

Navigated to selected monitor product page
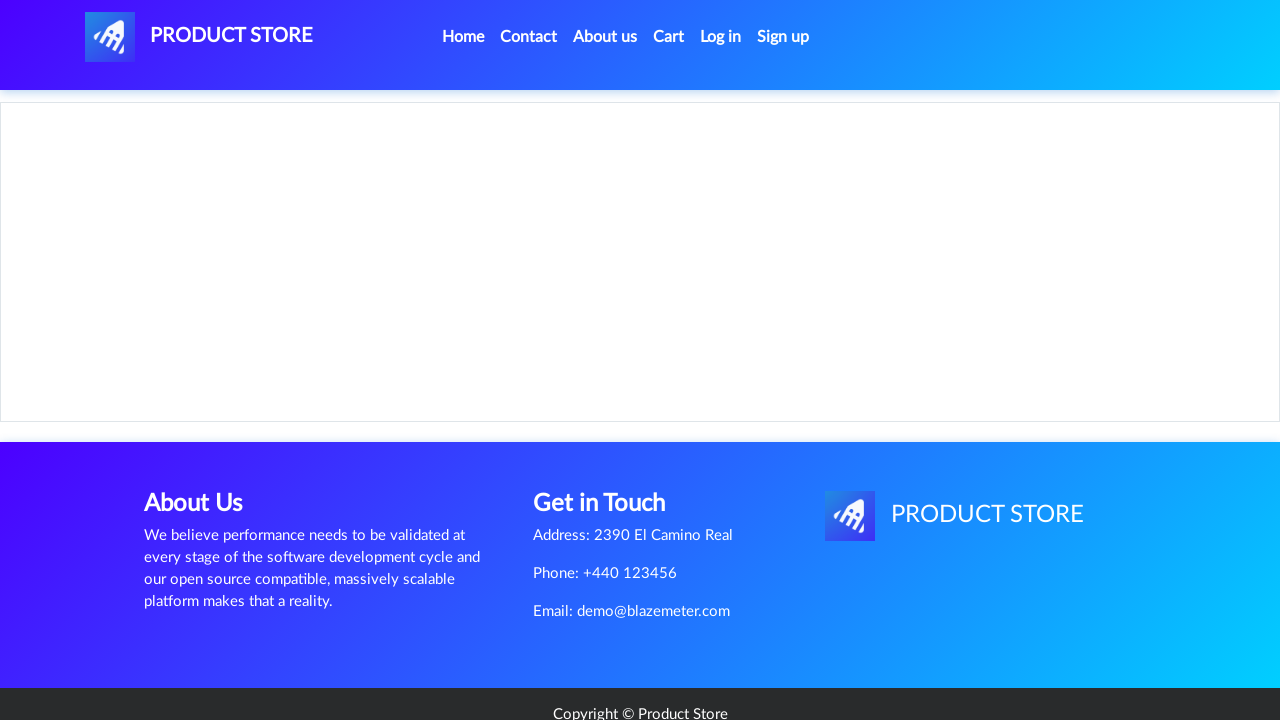

Waited 2000ms for product page to load
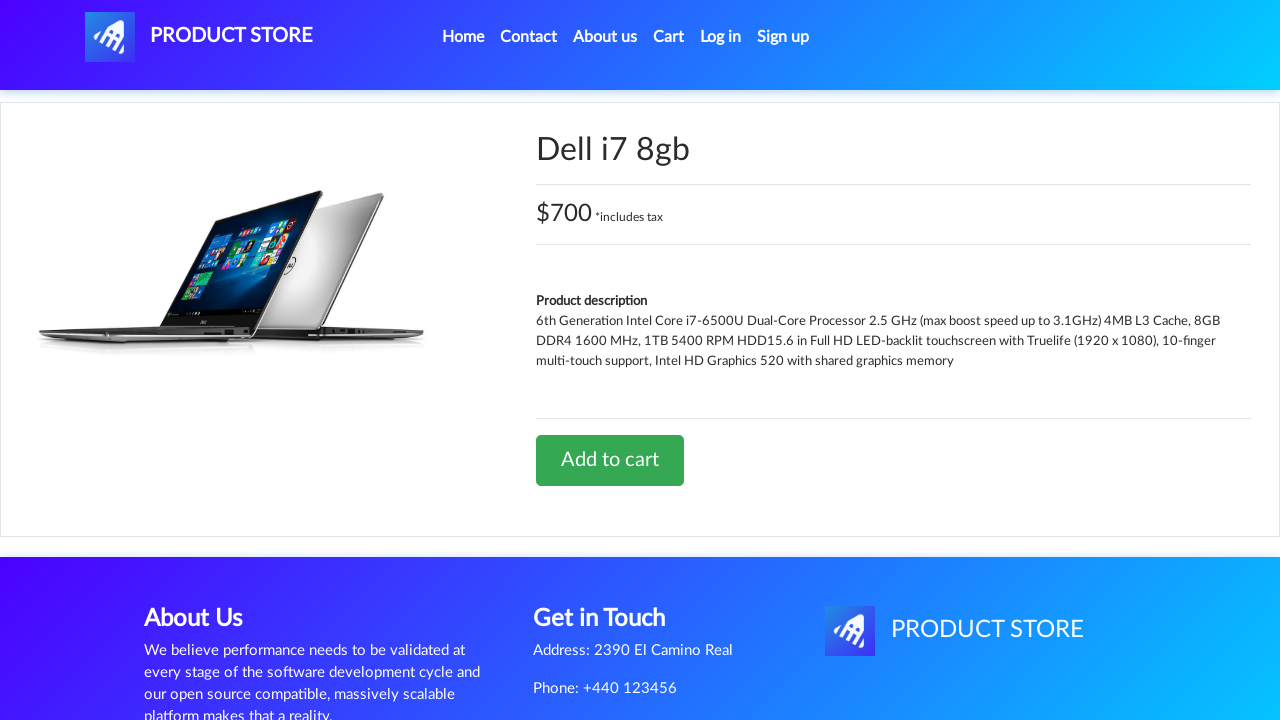

Clicked 'Add to cart' button at (610, 460) on .btn-success
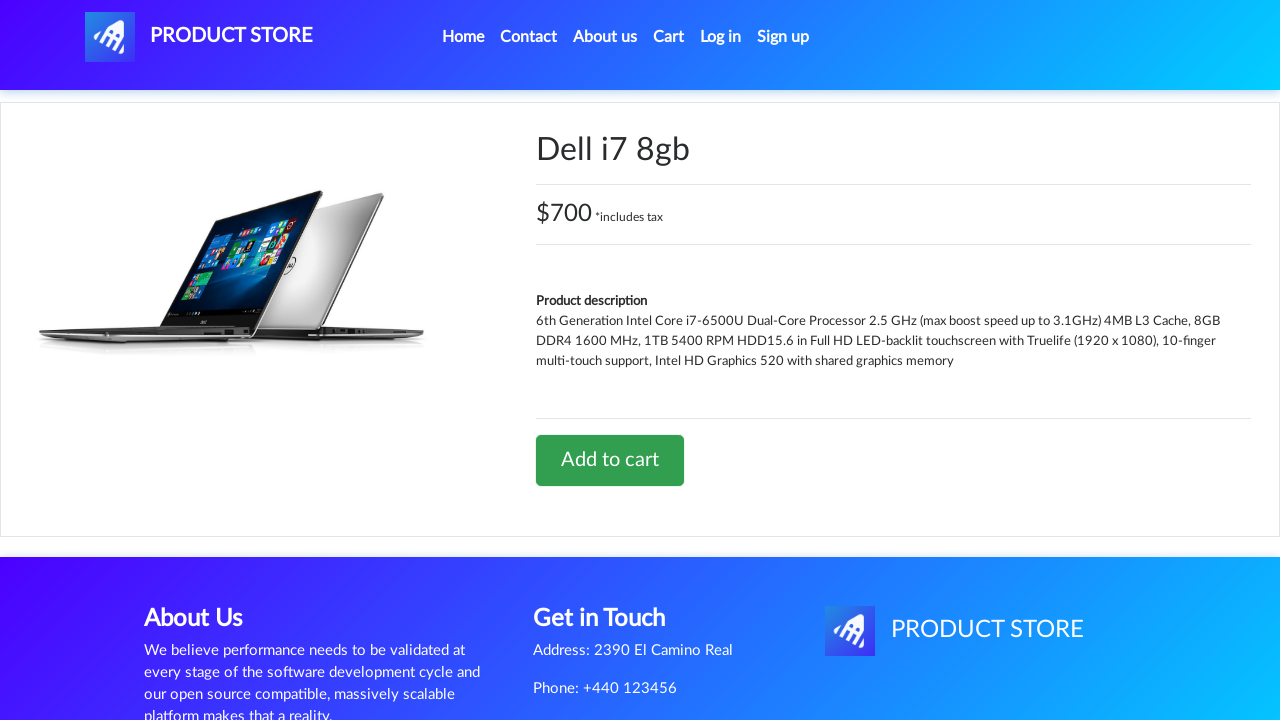

Set up dialog handler to accept alerts
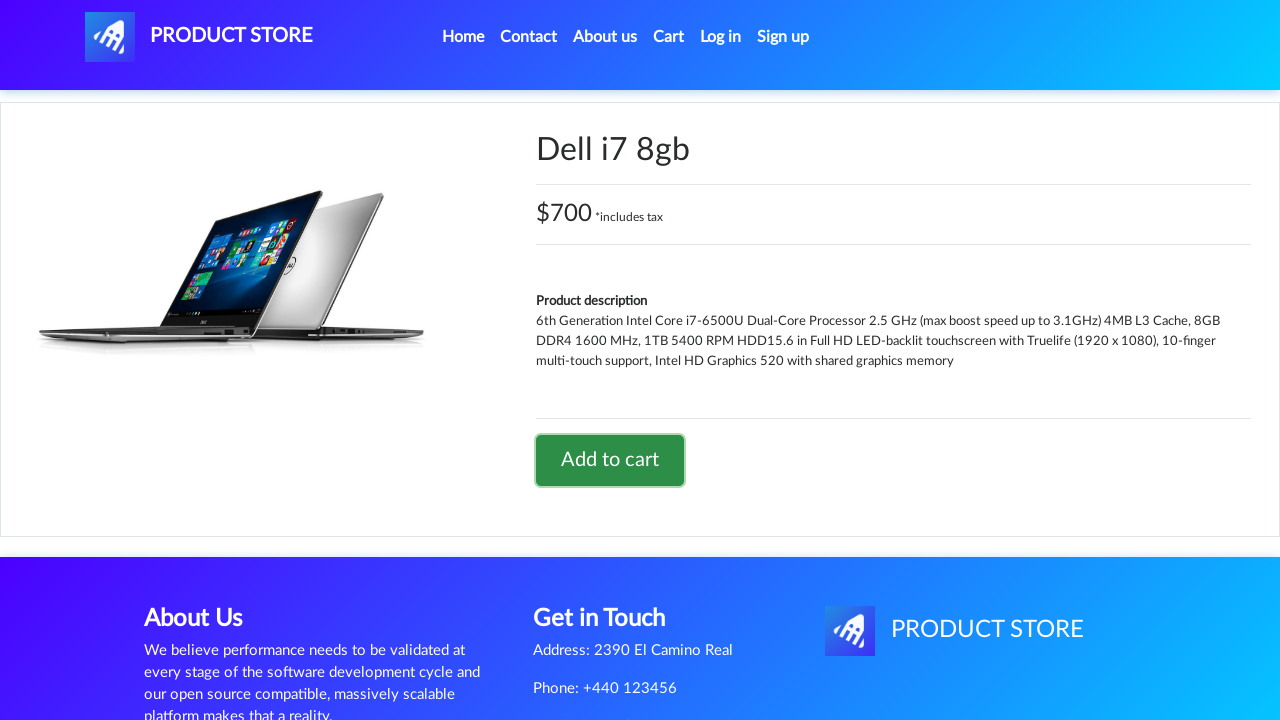

Waited 2000ms for alert to be processed and cart to update
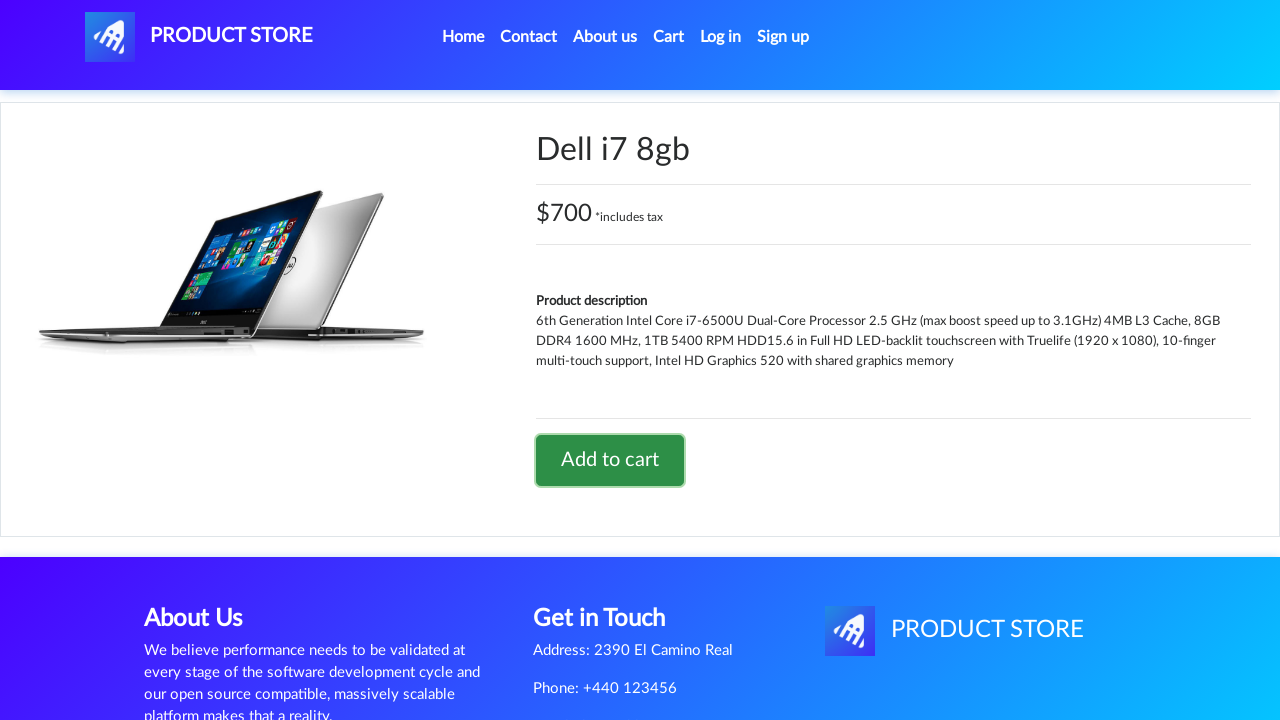

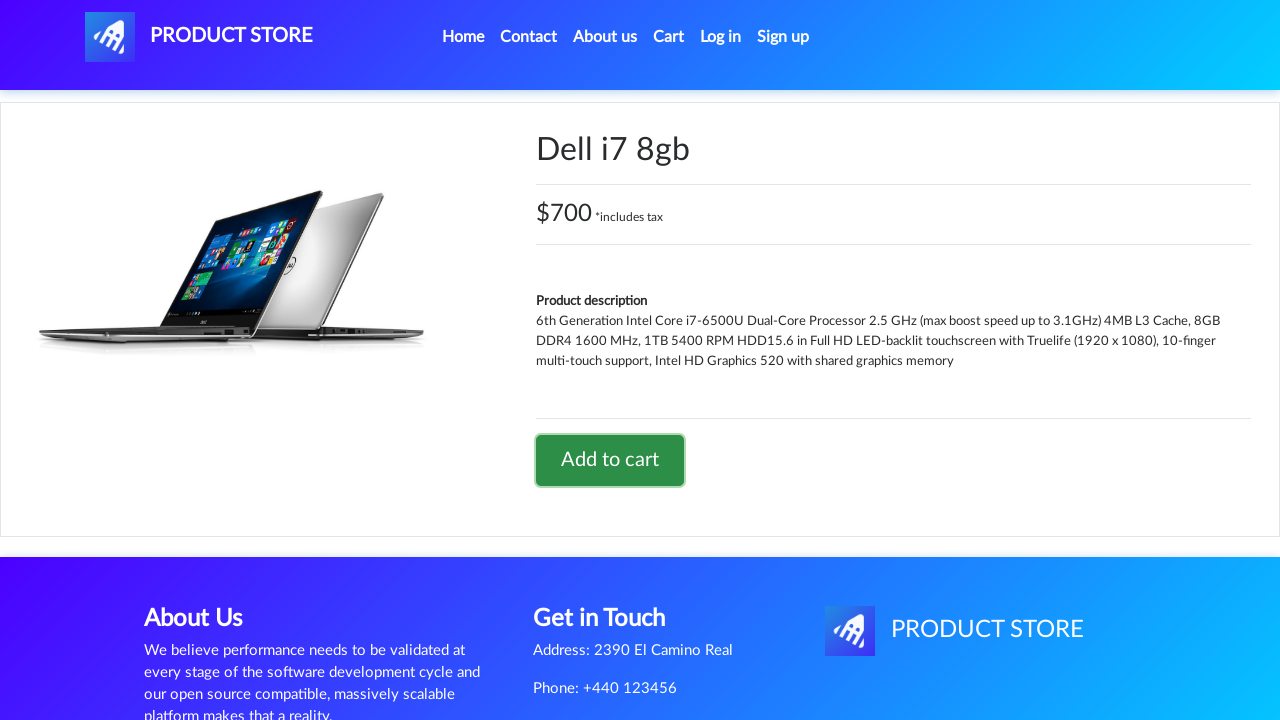